Tests key press functionality using actions by pressing the SPACE key and verifying the page displays the correct result text

Starting URL: https://the-internet.herokuapp.com/key_presses

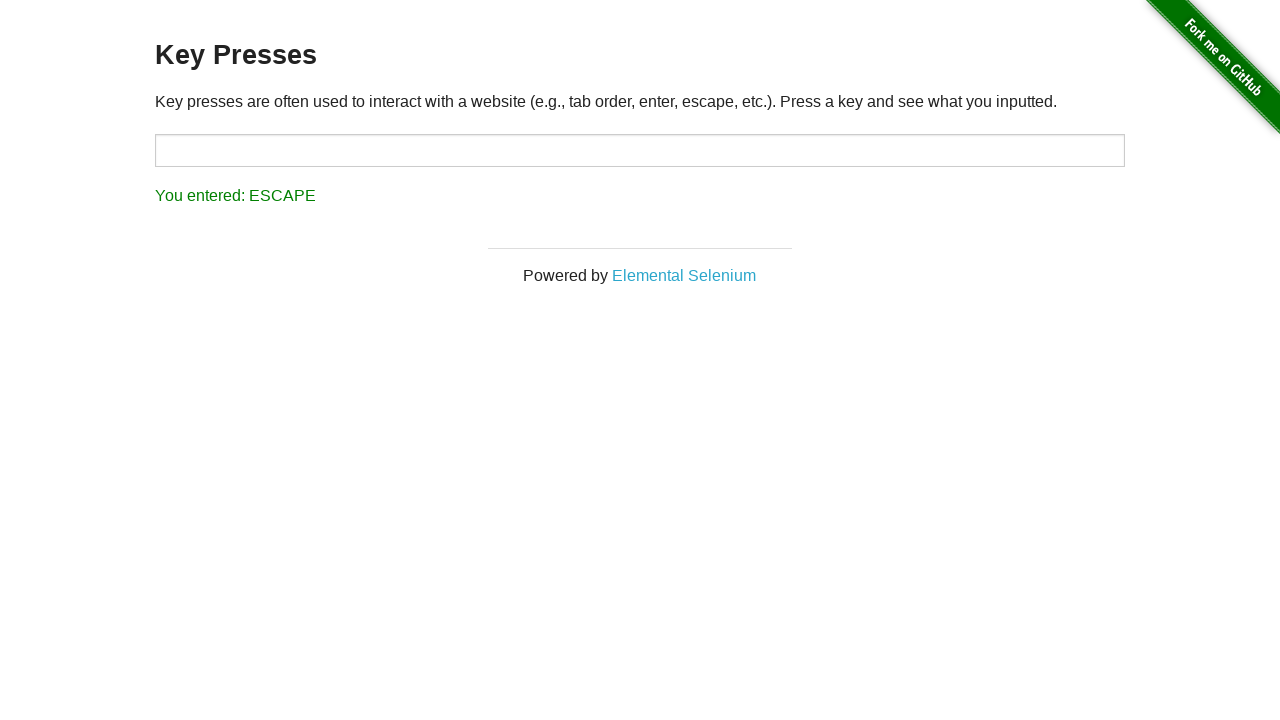

Pressed SPACE key on the page
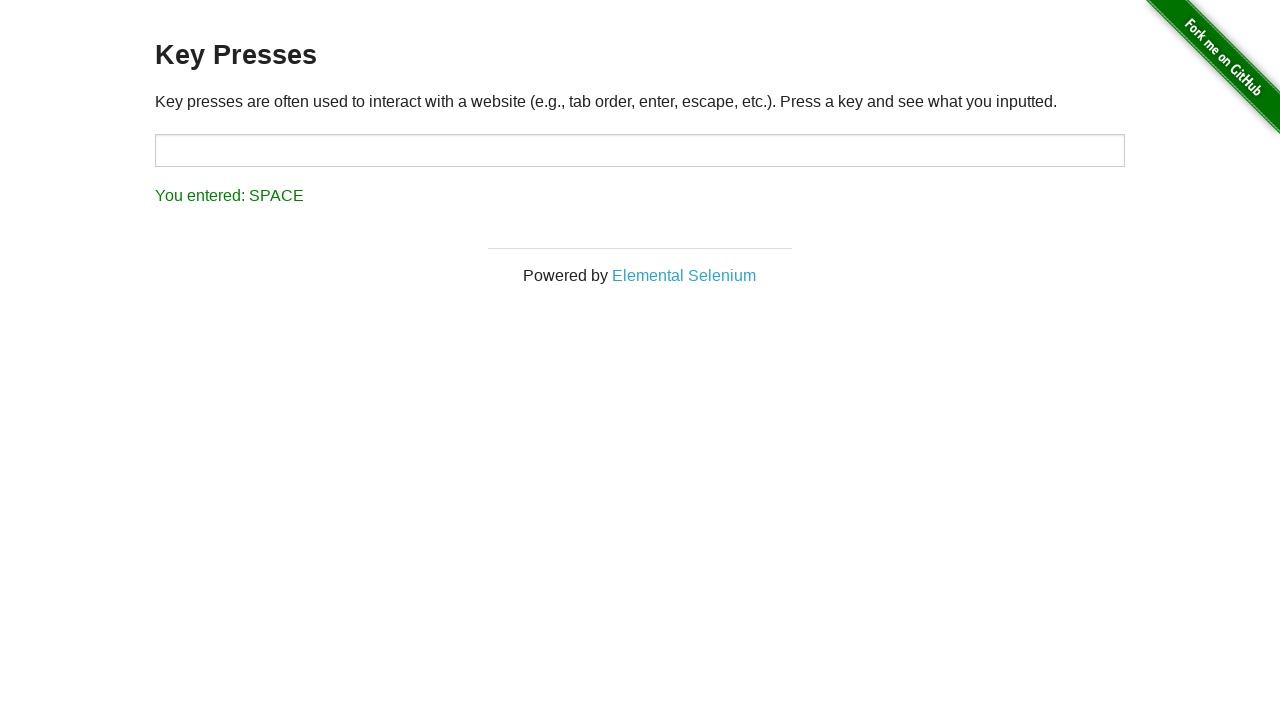

Result element appeared after pressing SPACE
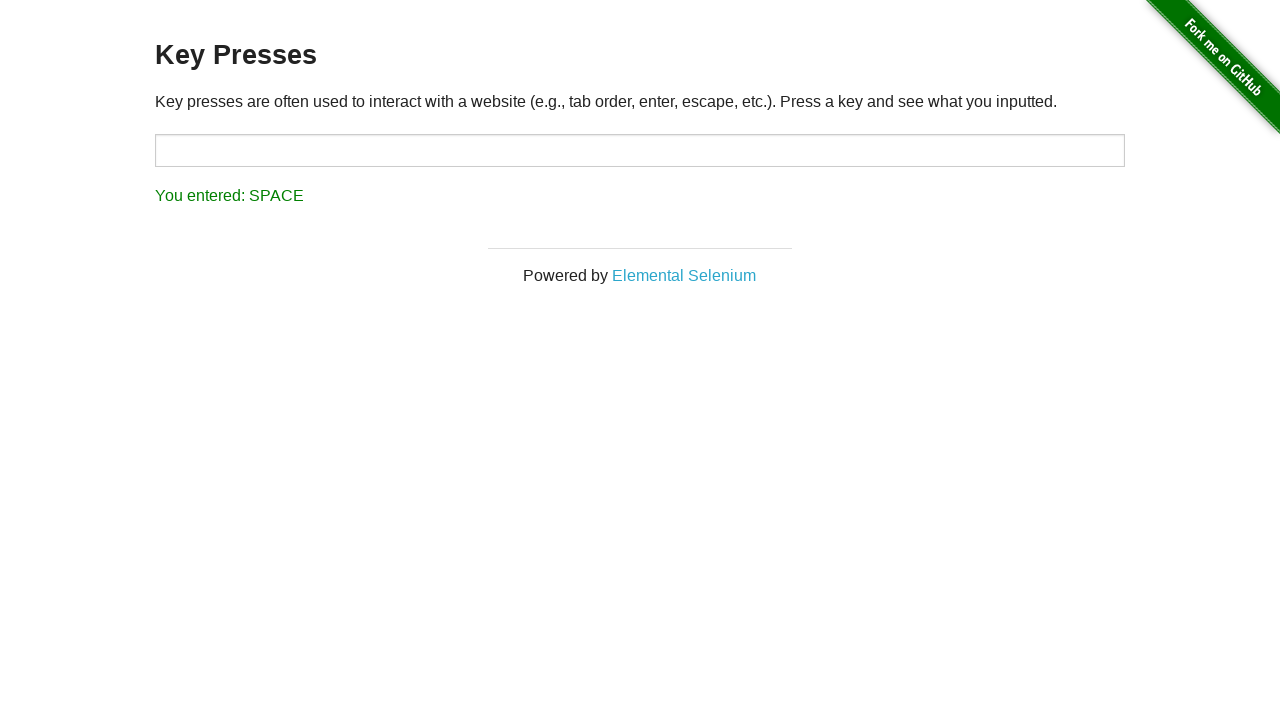

Retrieved result text content
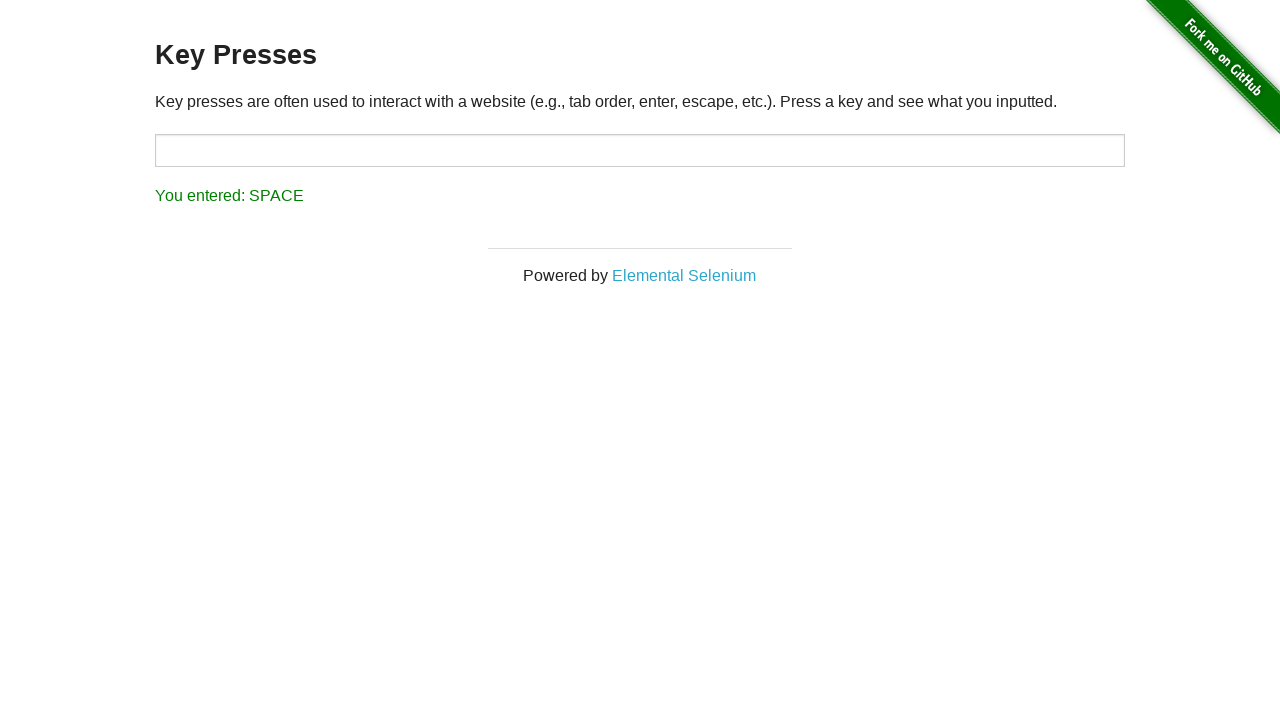

Verified result text matches expected value 'You entered: SPACE'
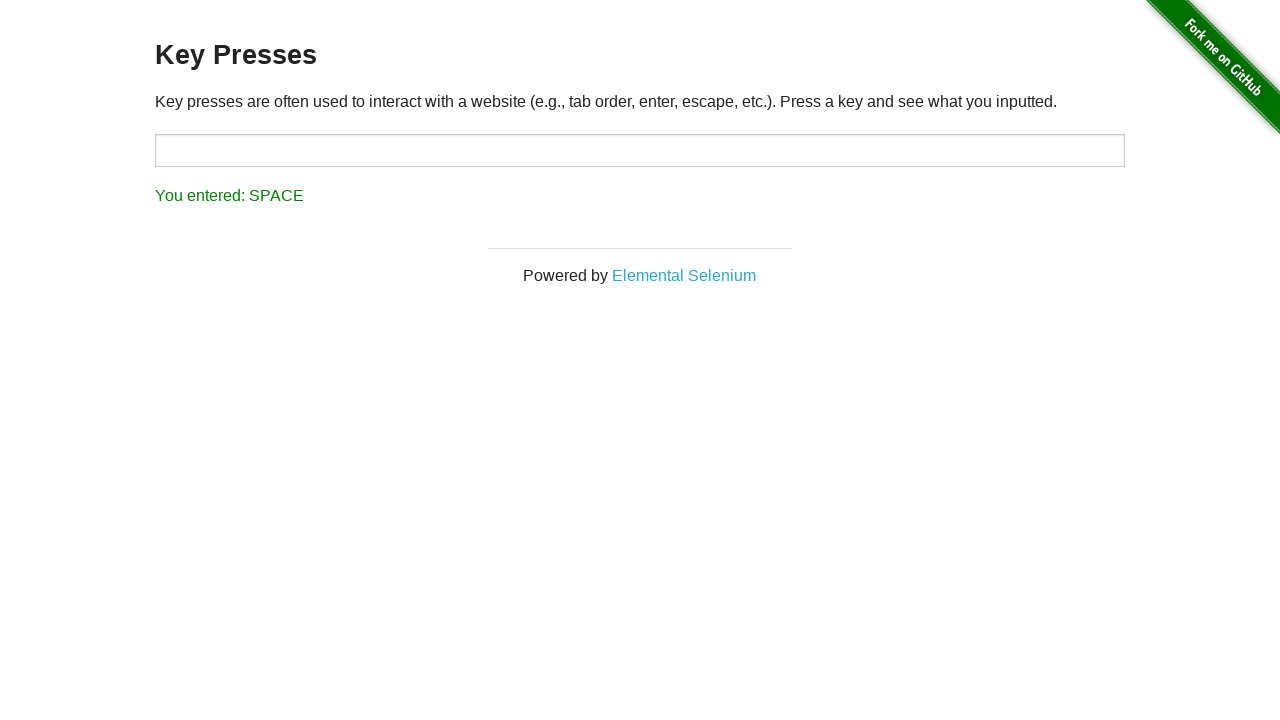

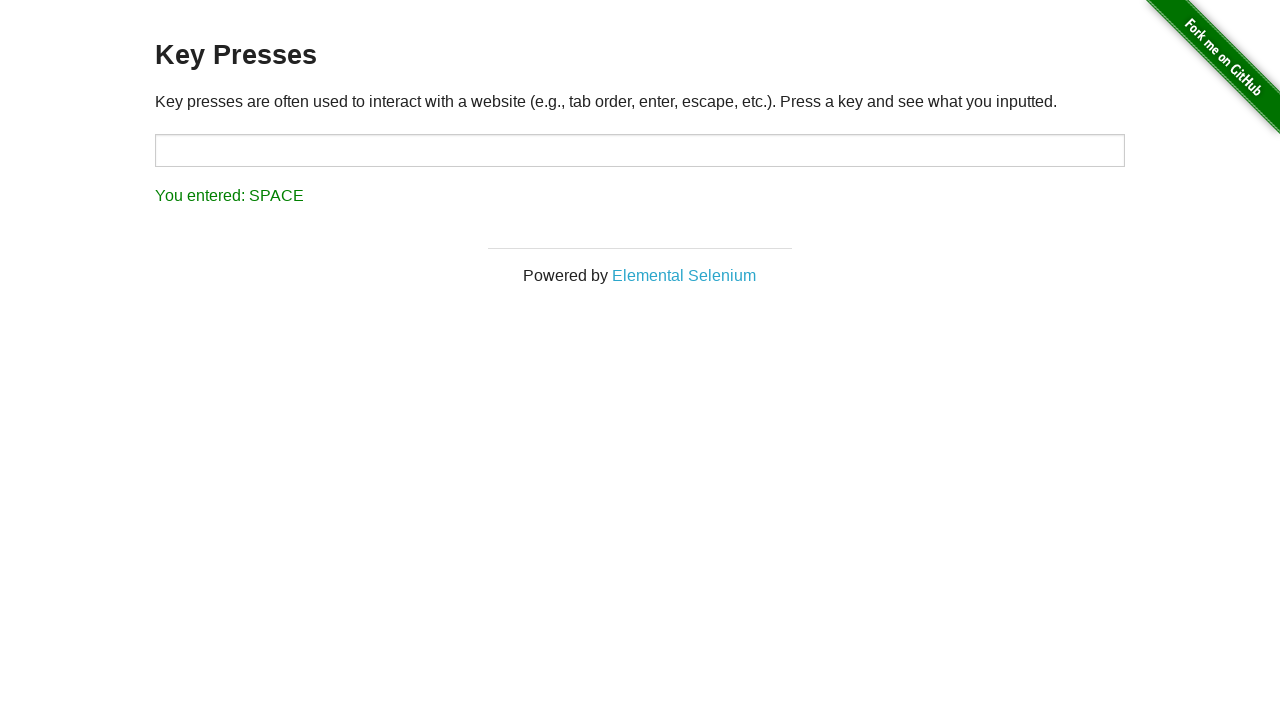